Tests the DemoQA links page by clicking the "Bad Request" link and verifying the response message is displayed

Starting URL: https://demoqa.com/links

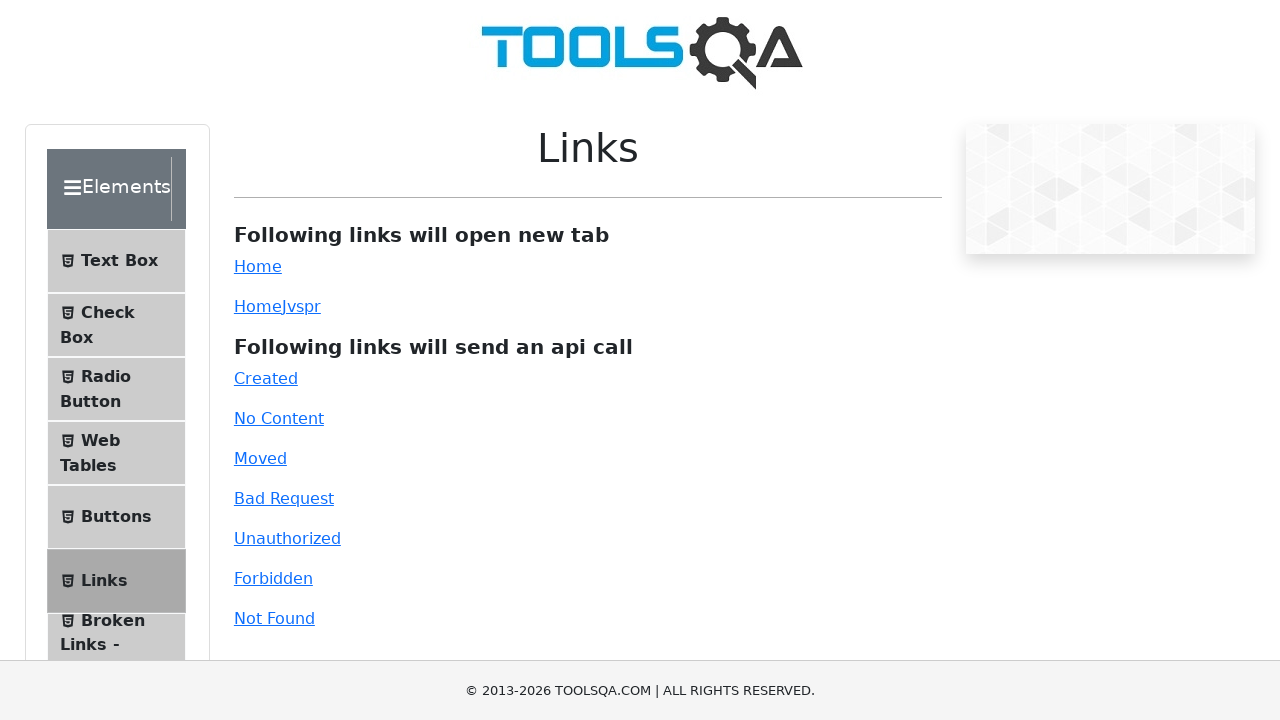

Clicked the 'Bad Request' link at (284, 498) on internal:role=link[name="Bad Request"i]
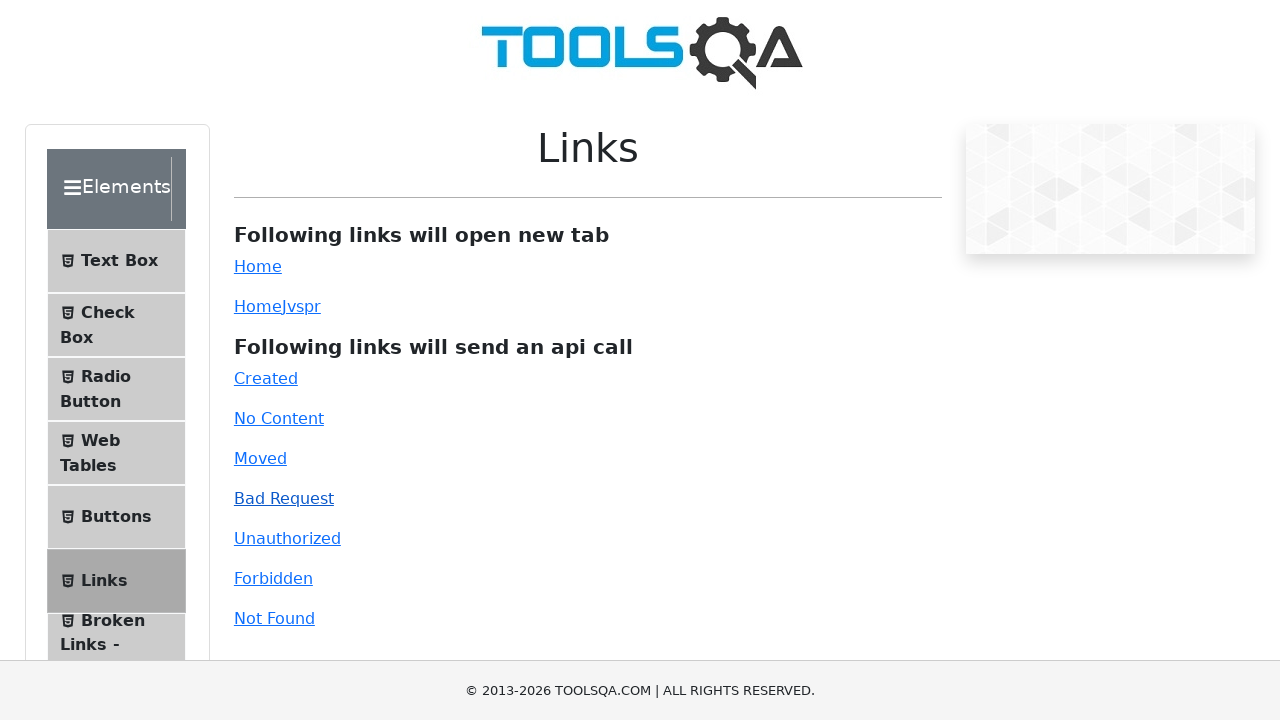

Response message became visible
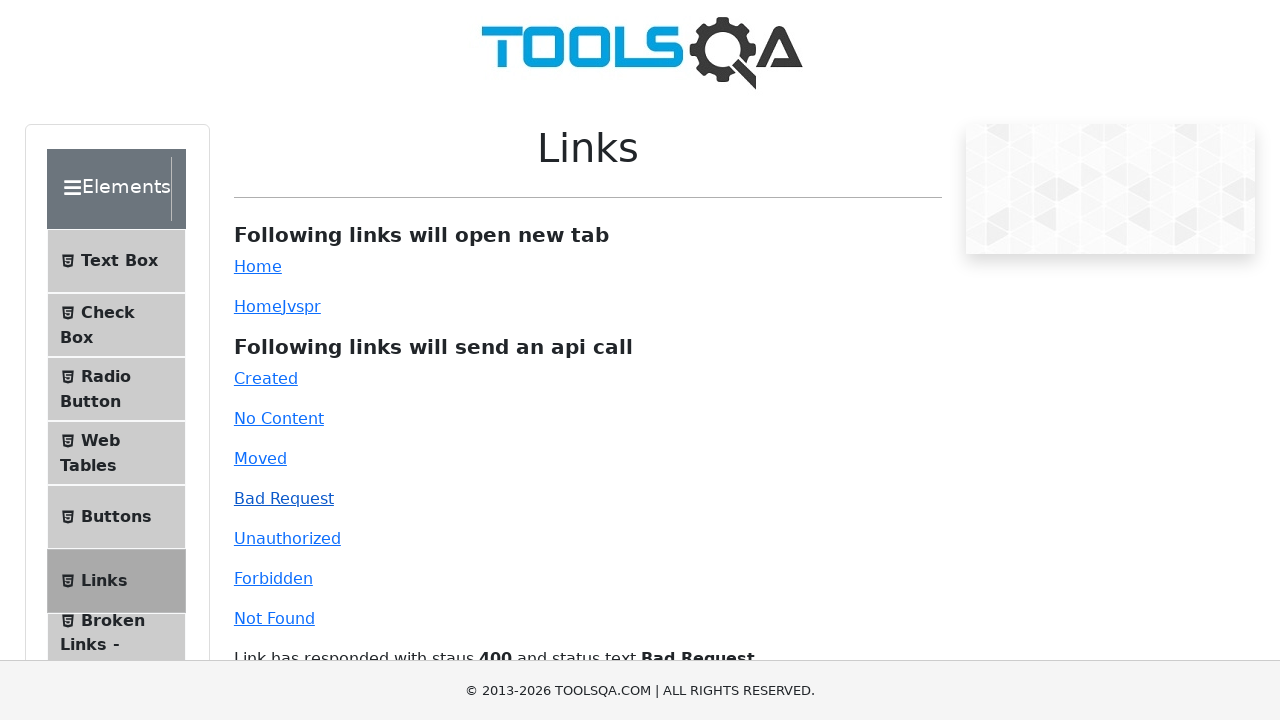

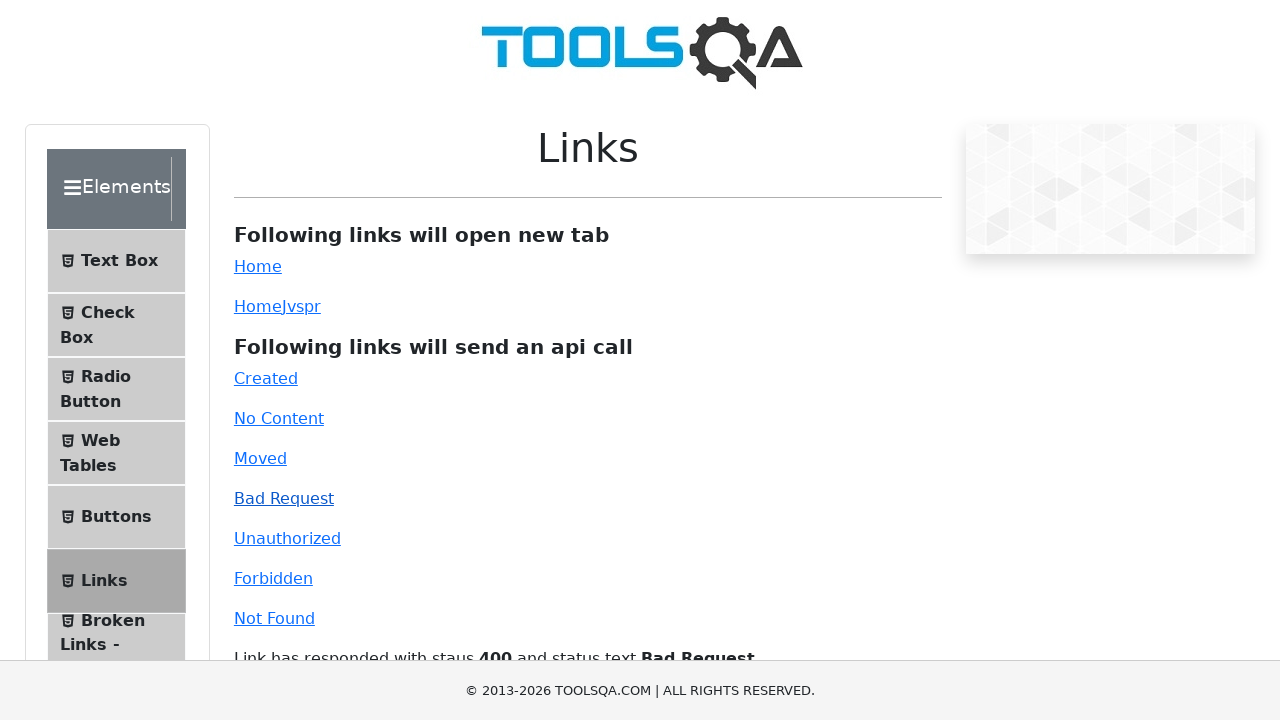